Tests alert/confirm dialog handling by setting up a dialog handler and clicking the Confirm button to trigger a popup

Starting URL: https://rahulshettyacademy.com/AutomationPractice/

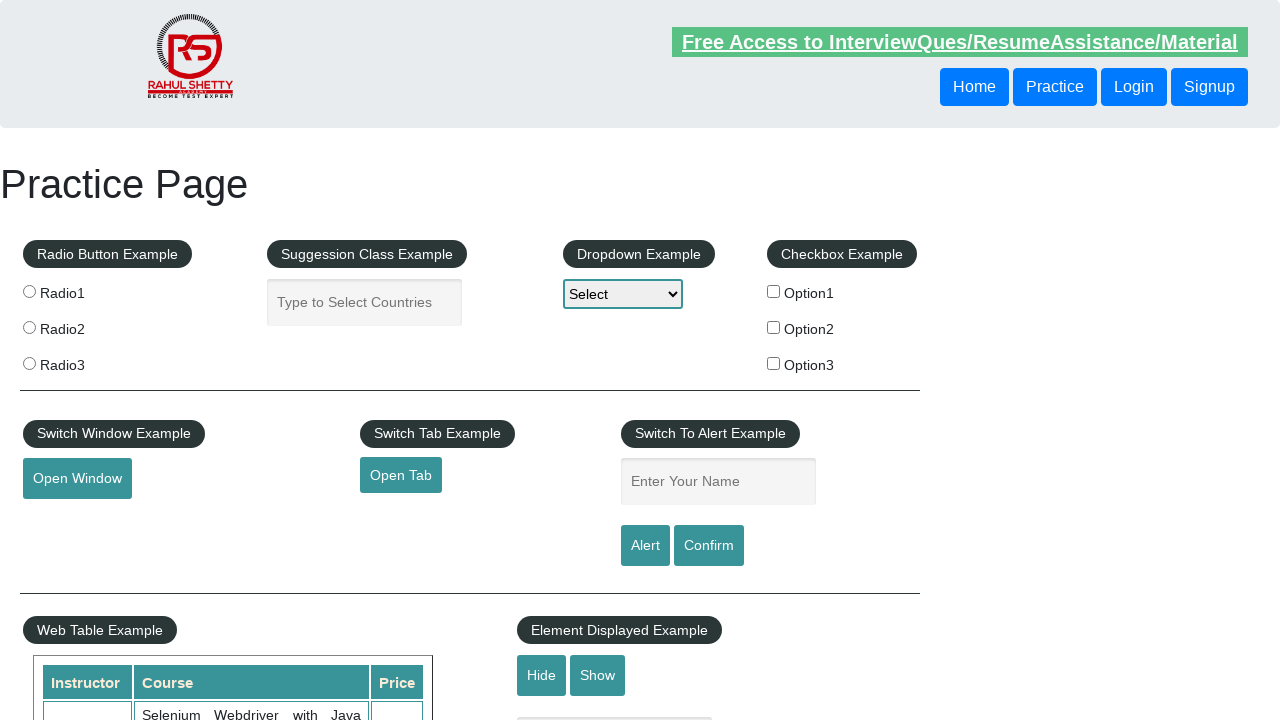

Set up dialog handler to accept dialogs
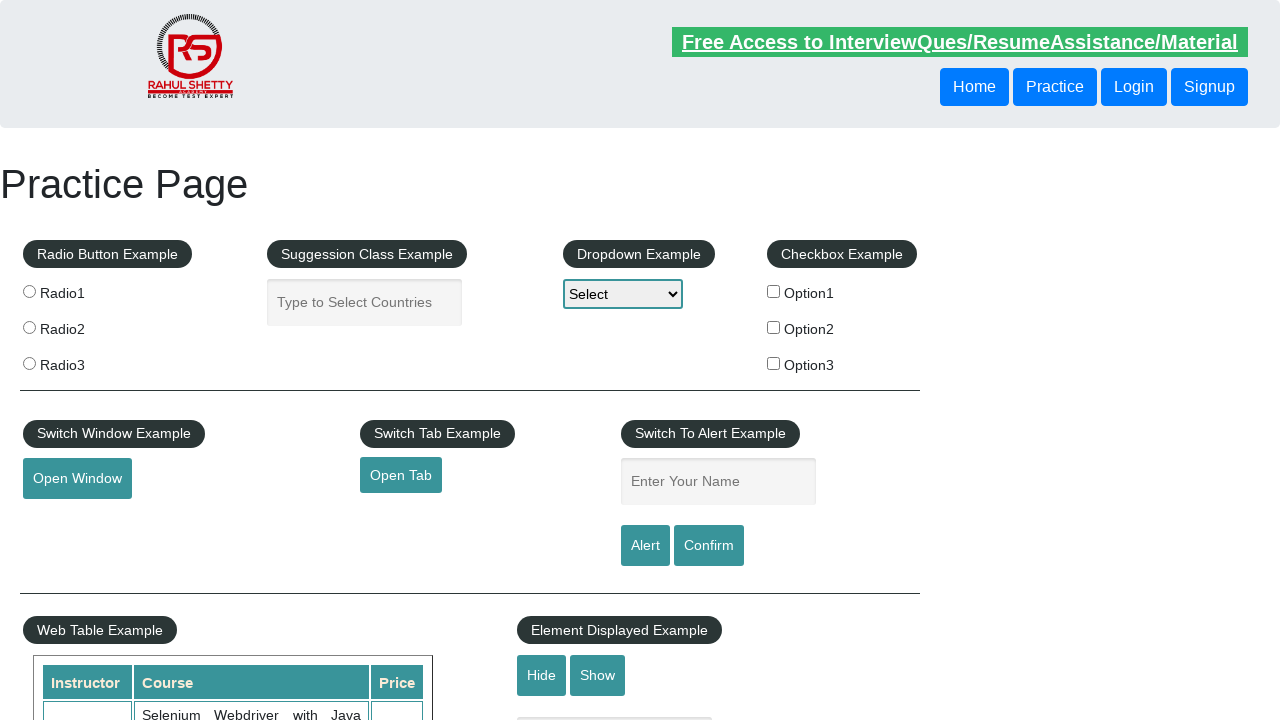

Clicked Confirm button to trigger alert dialog at (709, 546) on internal:role=button[name="Confirm"i]
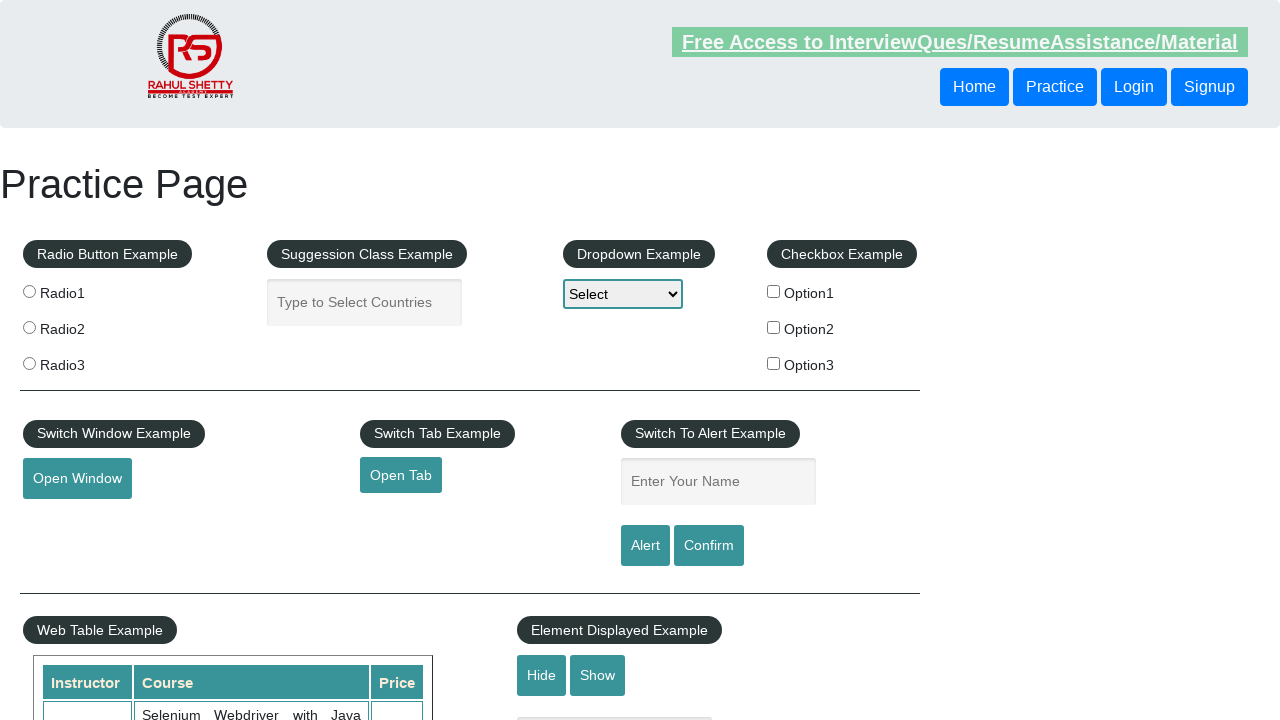

Waited for dialog interaction to complete
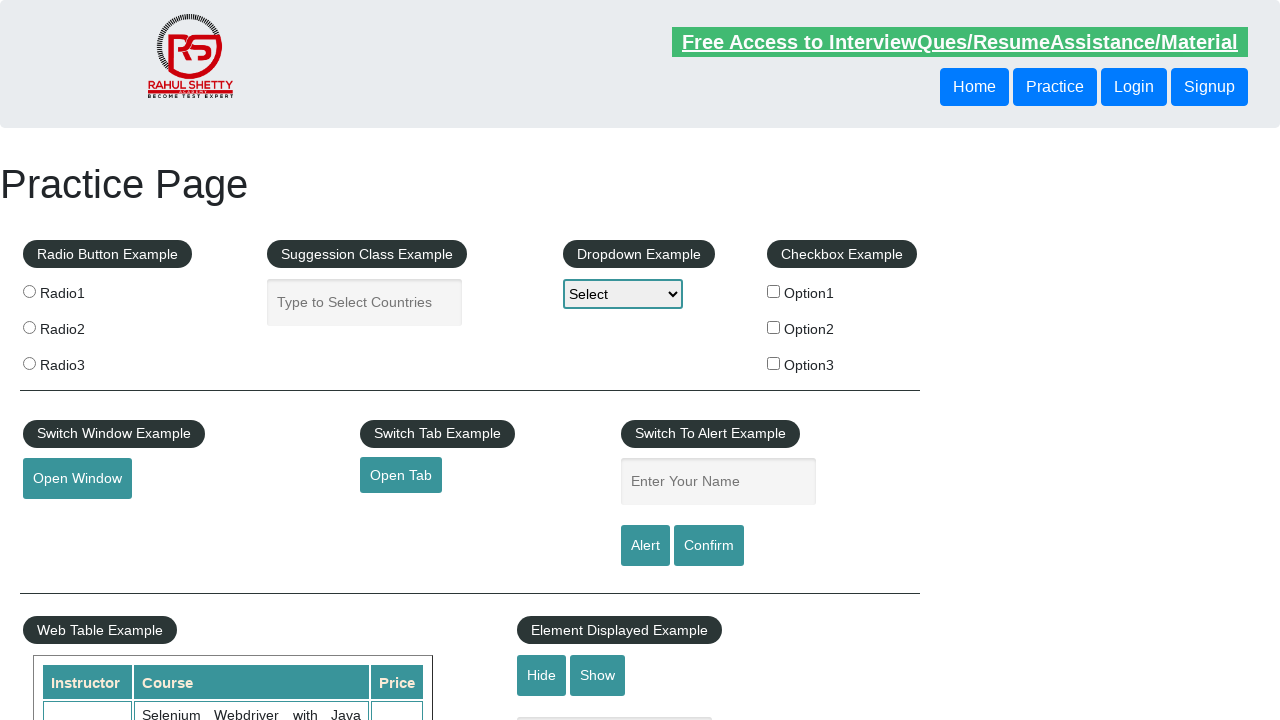

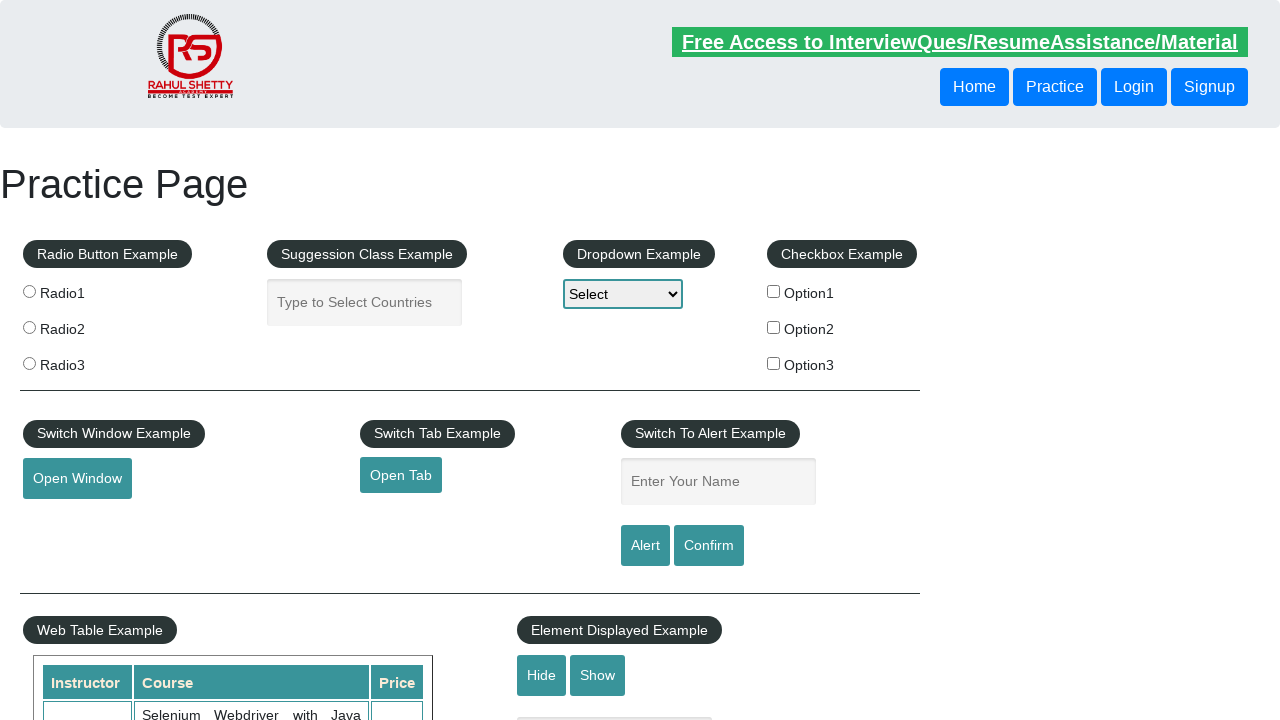